Tests infinite scroll functionality by scrolling to the bottom of the page multiple times, then scrolling back to the top and verifying the page title is present

Starting URL: http://the-internet.herokuapp.com/infinite_scroll

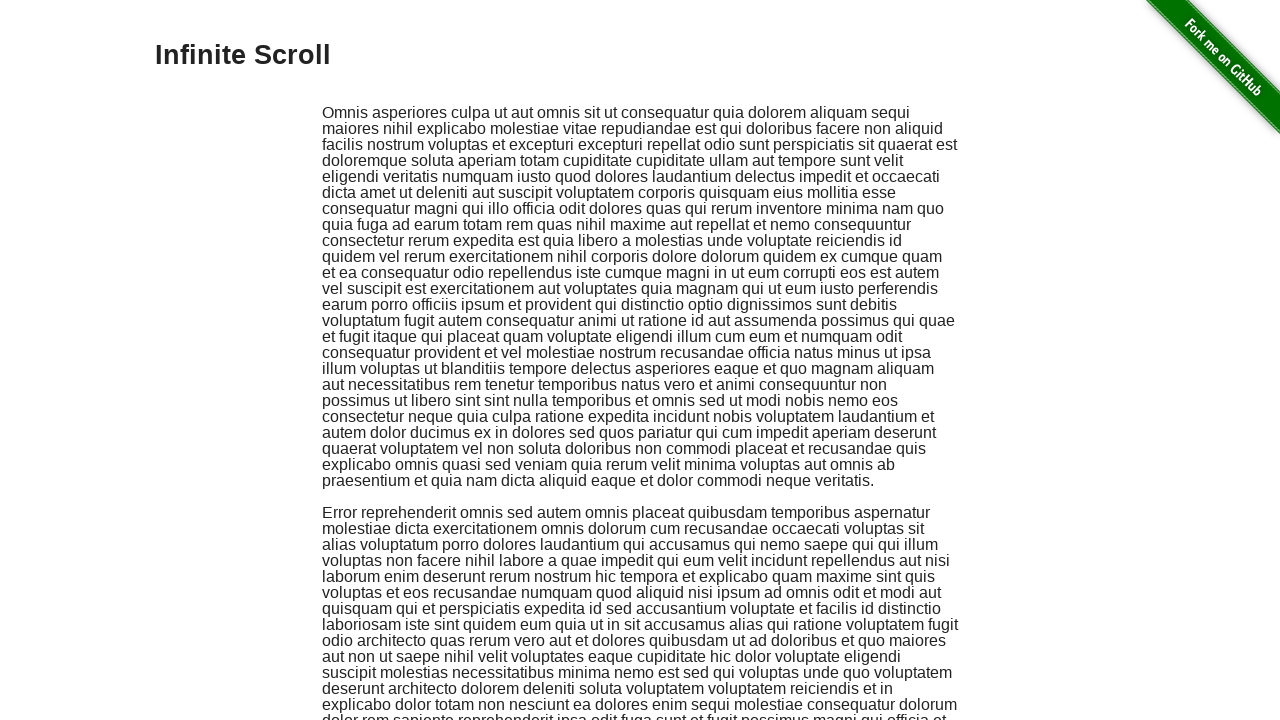

Scrolled to bottom of page
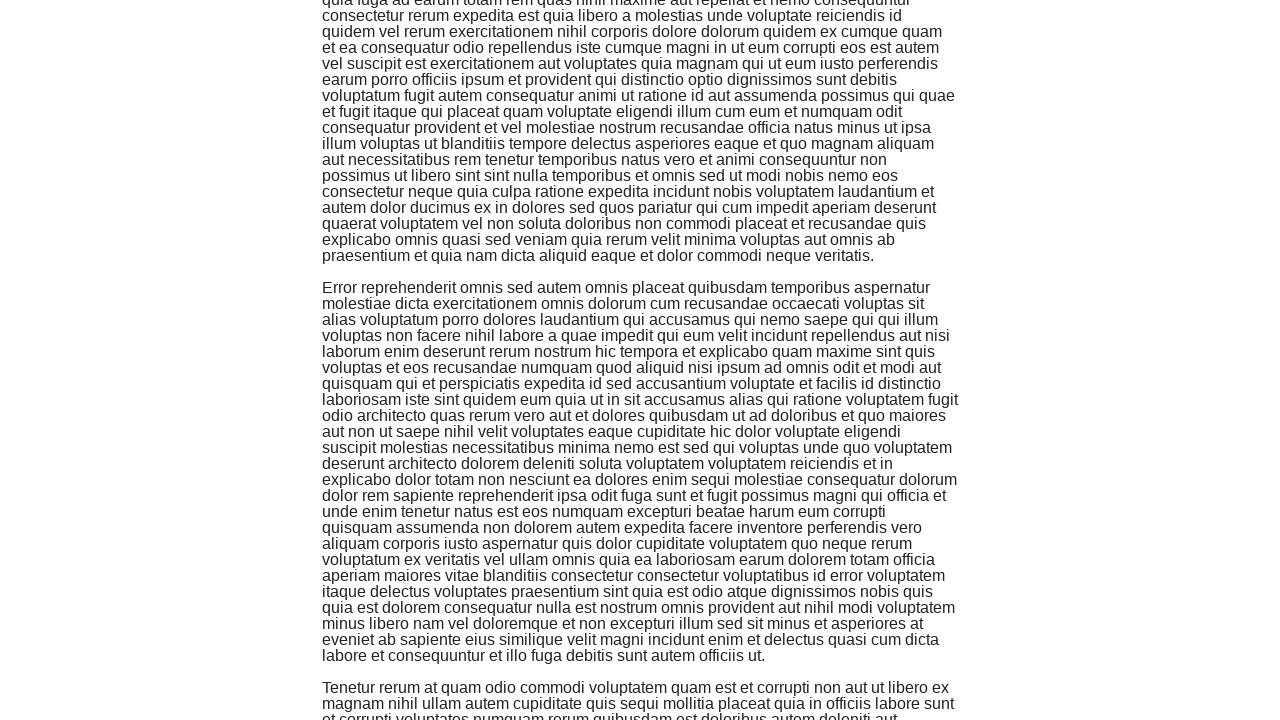

Waited 2 seconds for content to load
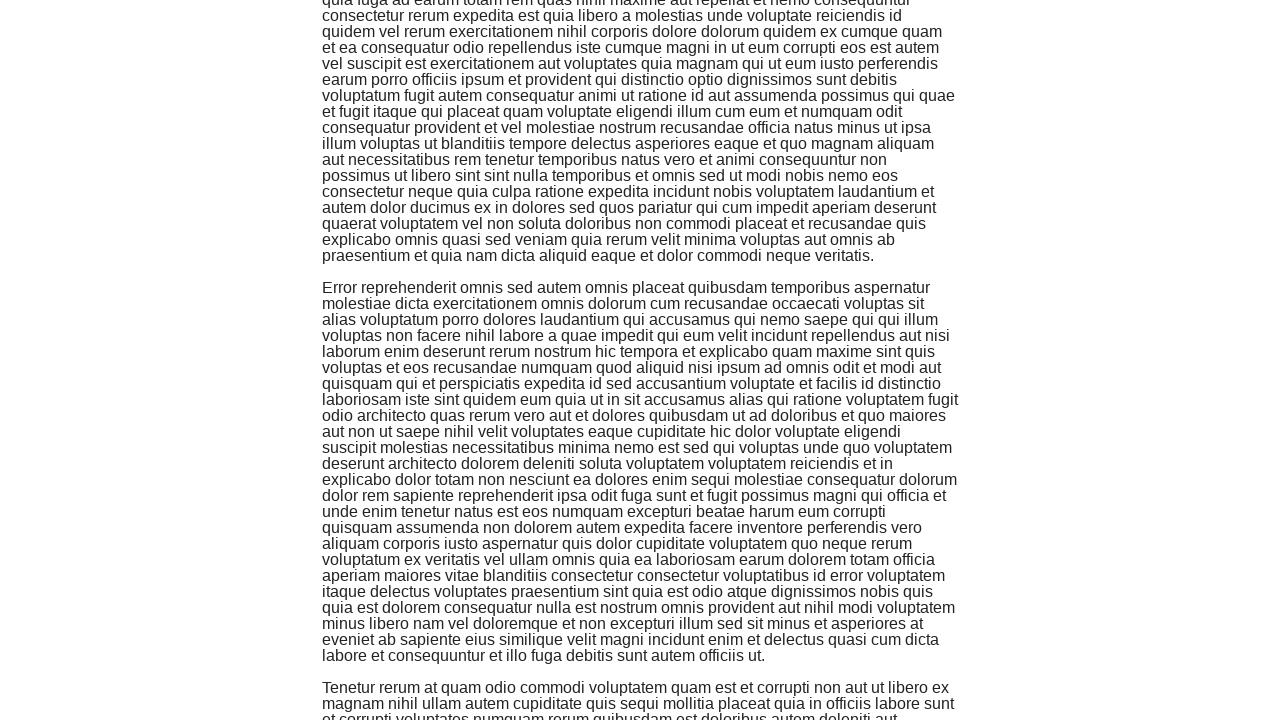

Scrolled to bottom of page again
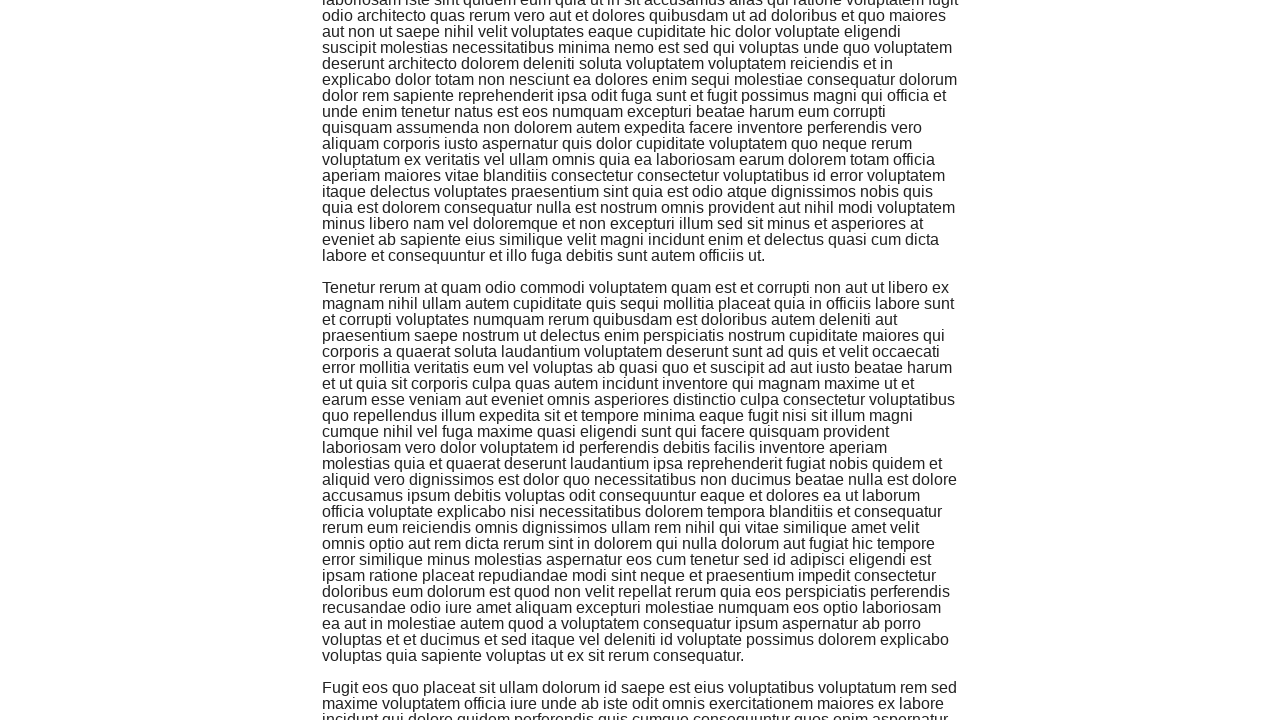

Waited 2 seconds for more content to load
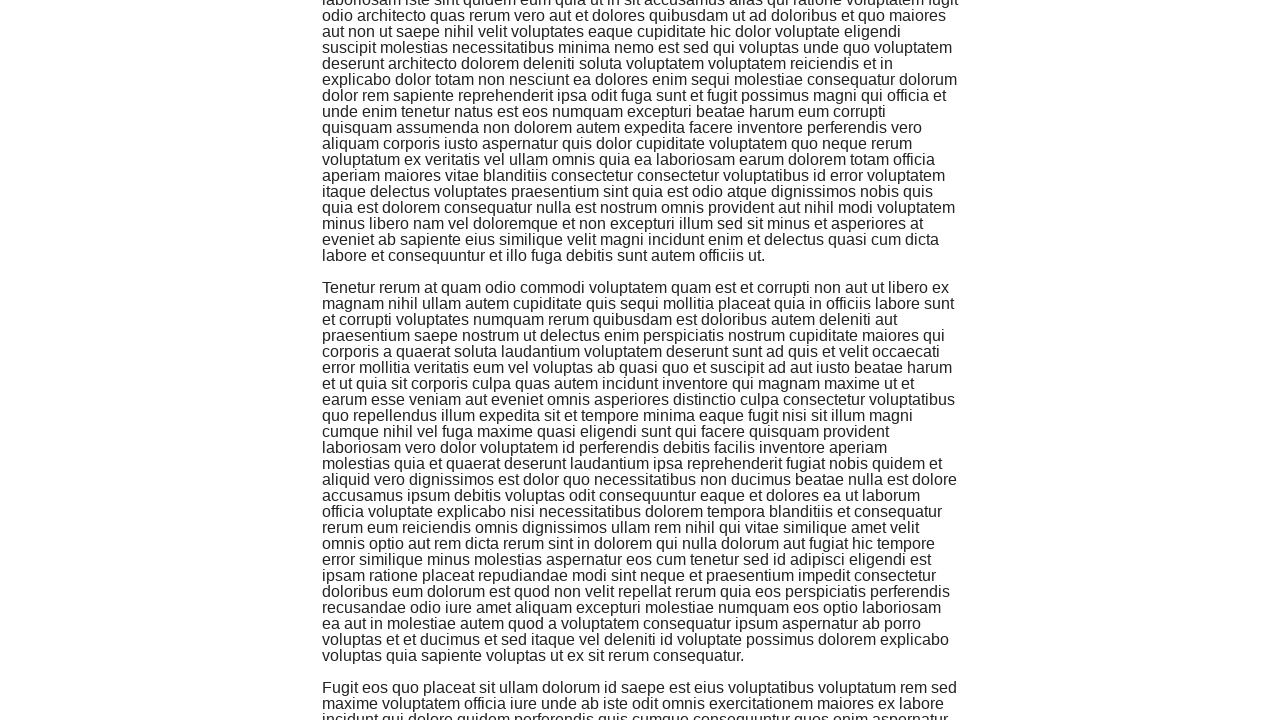

Pressed Control+Home to scroll back to top
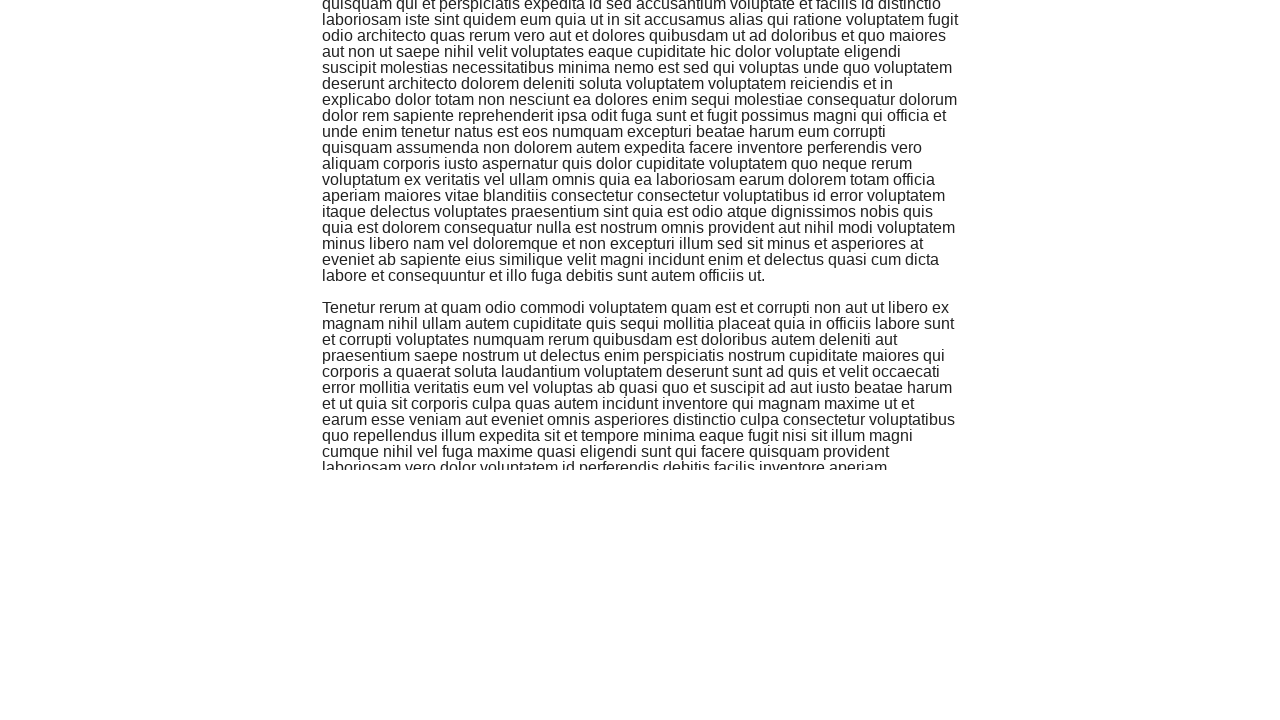

Verified page contains 'Infinite Scroll' text
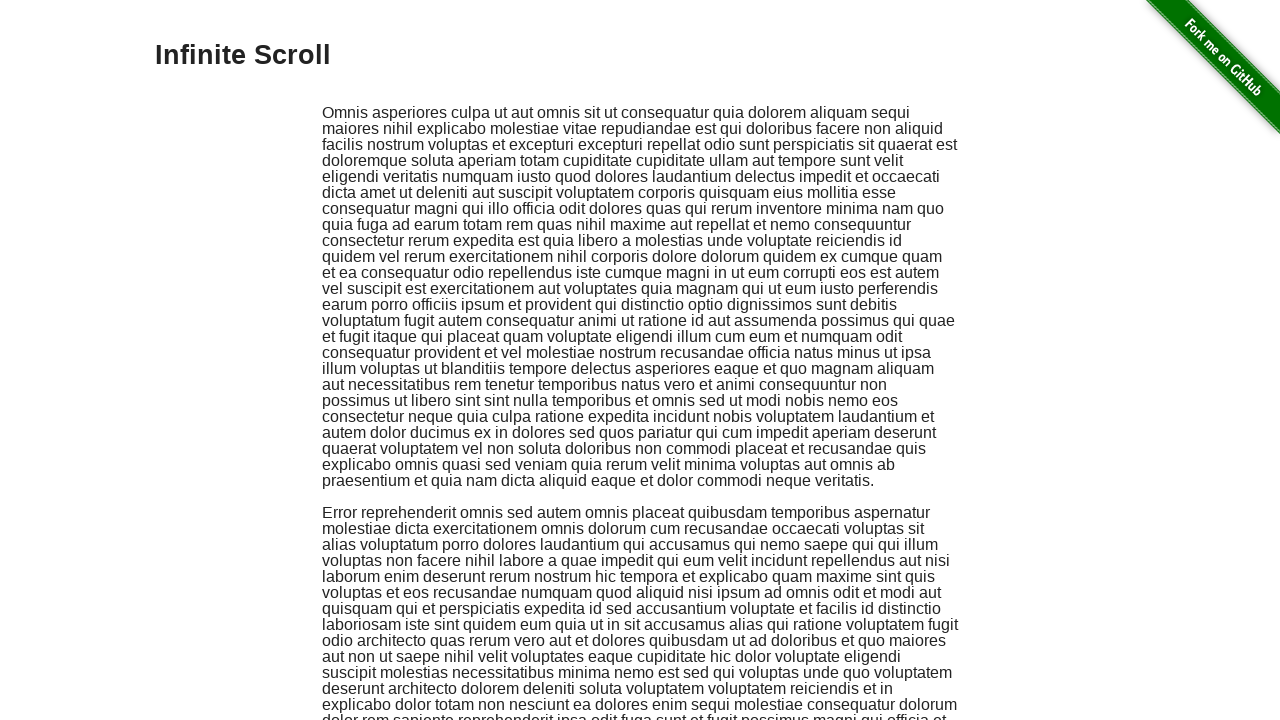

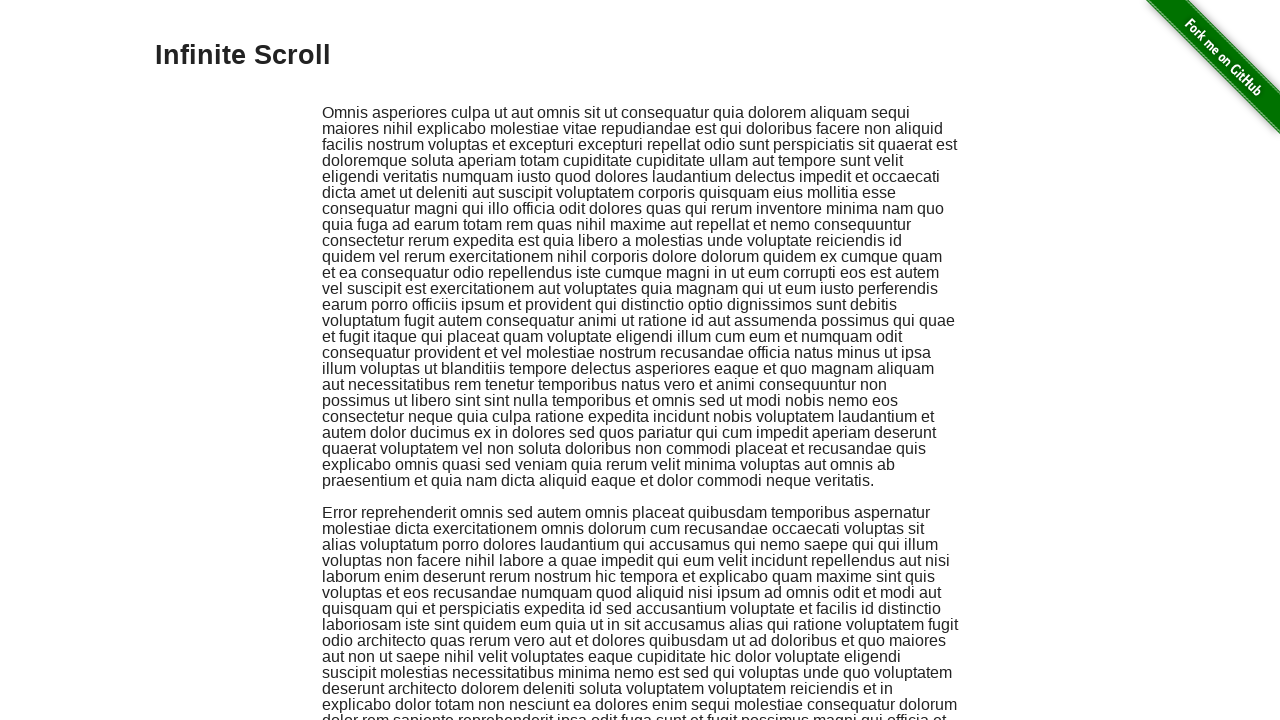